Tests interaction with a recipe card by clicking the button on the first recipe card on a recipes workshop page.

Starting URL: https://broken-workshop.dequelabs.com/

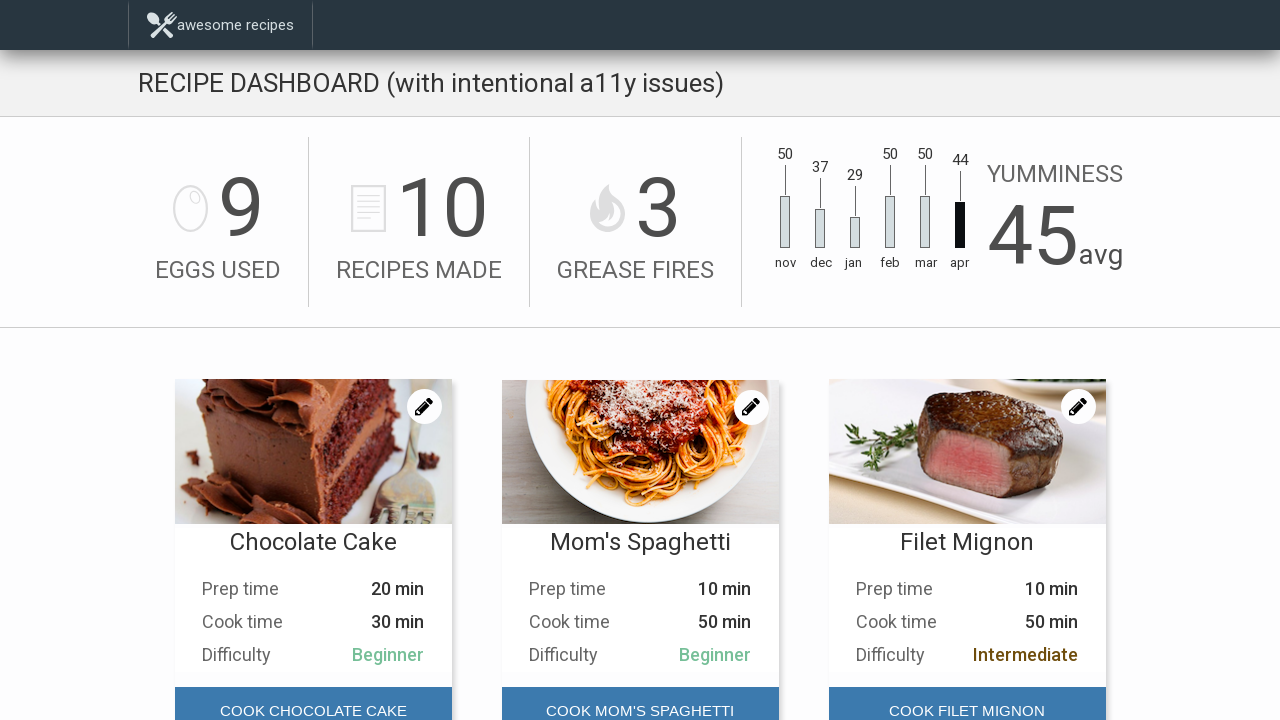

Clicked button on first recipe card at (313, 696) on #main-content > div.Recipes > div:nth-child(1) > div.Recipes__card-foot > button
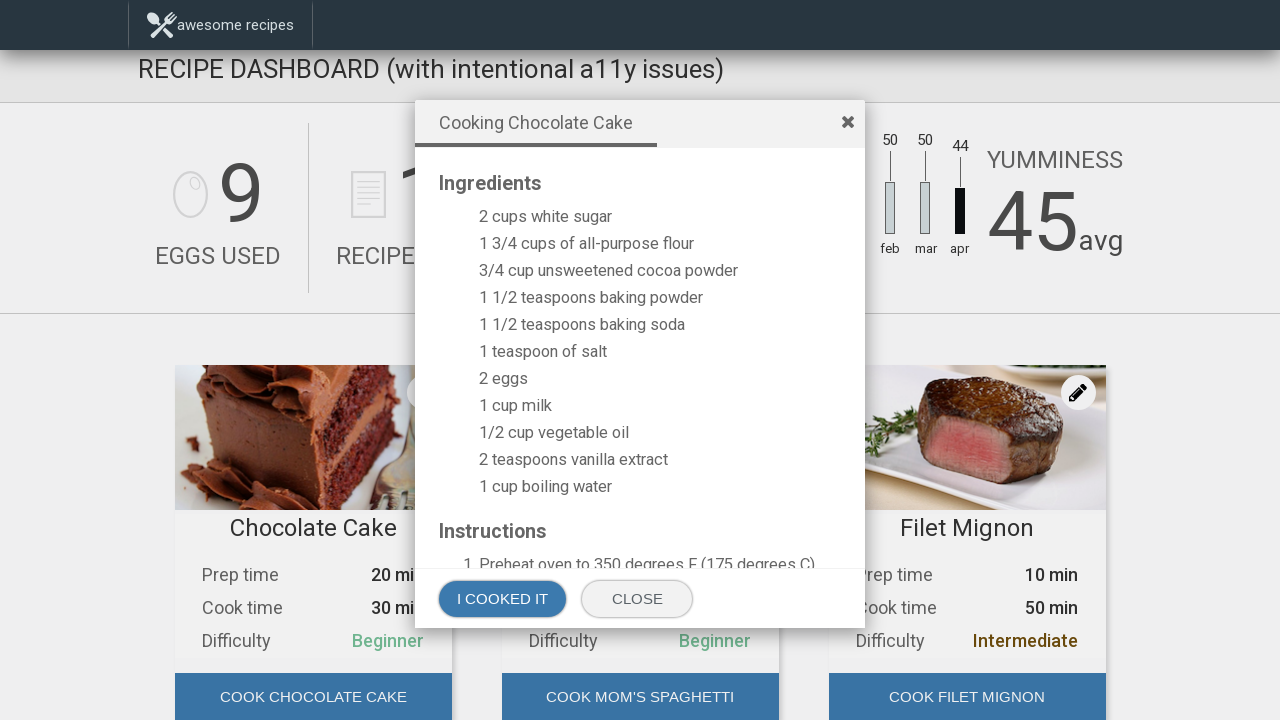

Waited 500ms for state change after button click
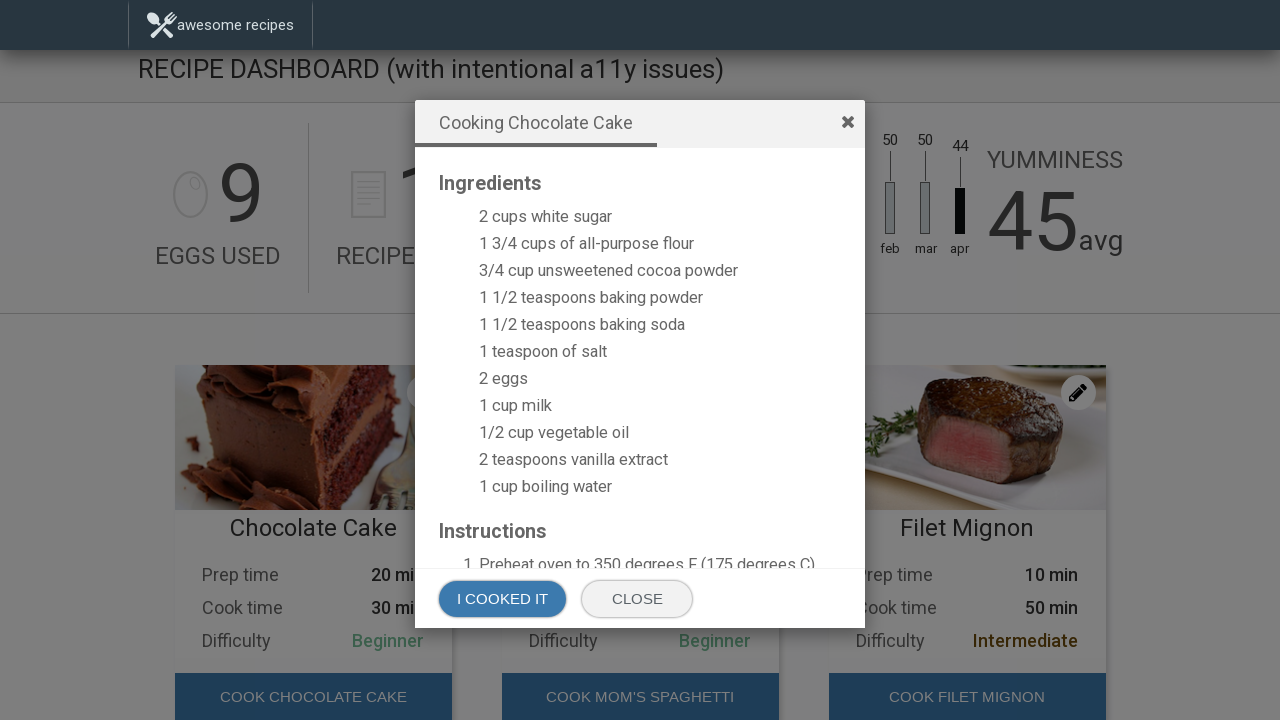

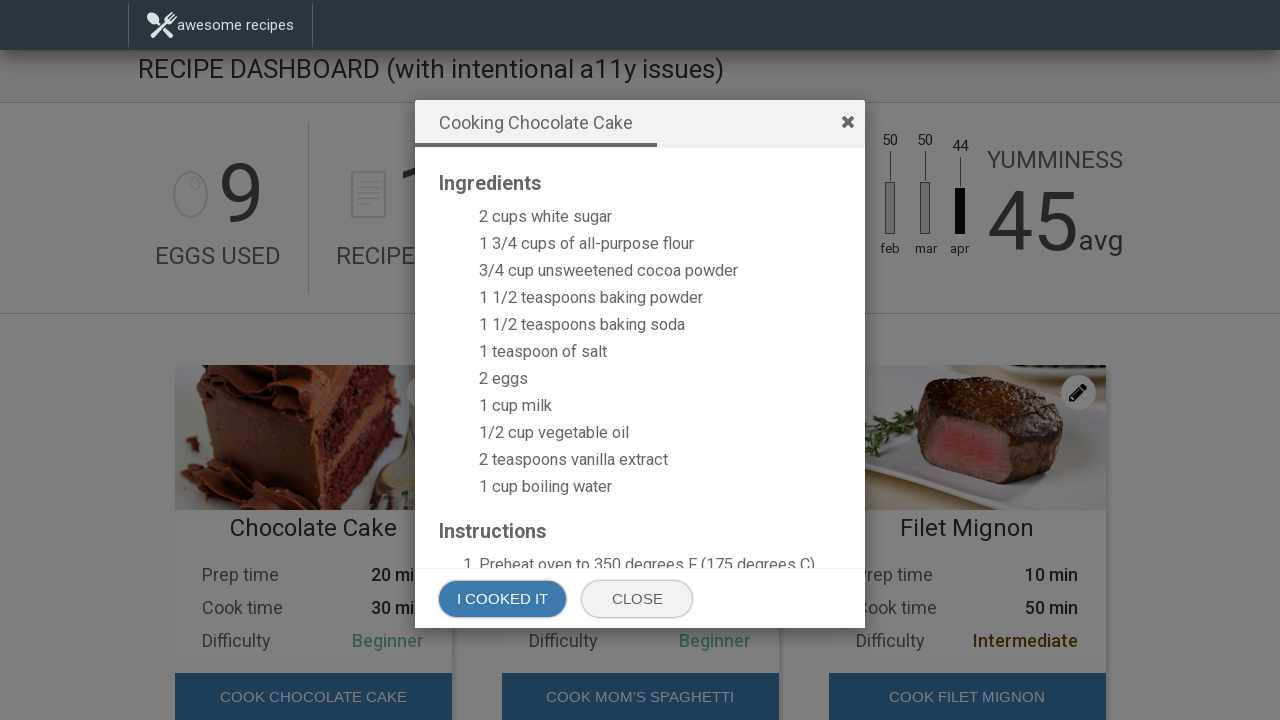